Tests that editing is saved when pressing Tab while in Completed filter

Starting URL: https://todomvc4tasj.herokuapp.com/

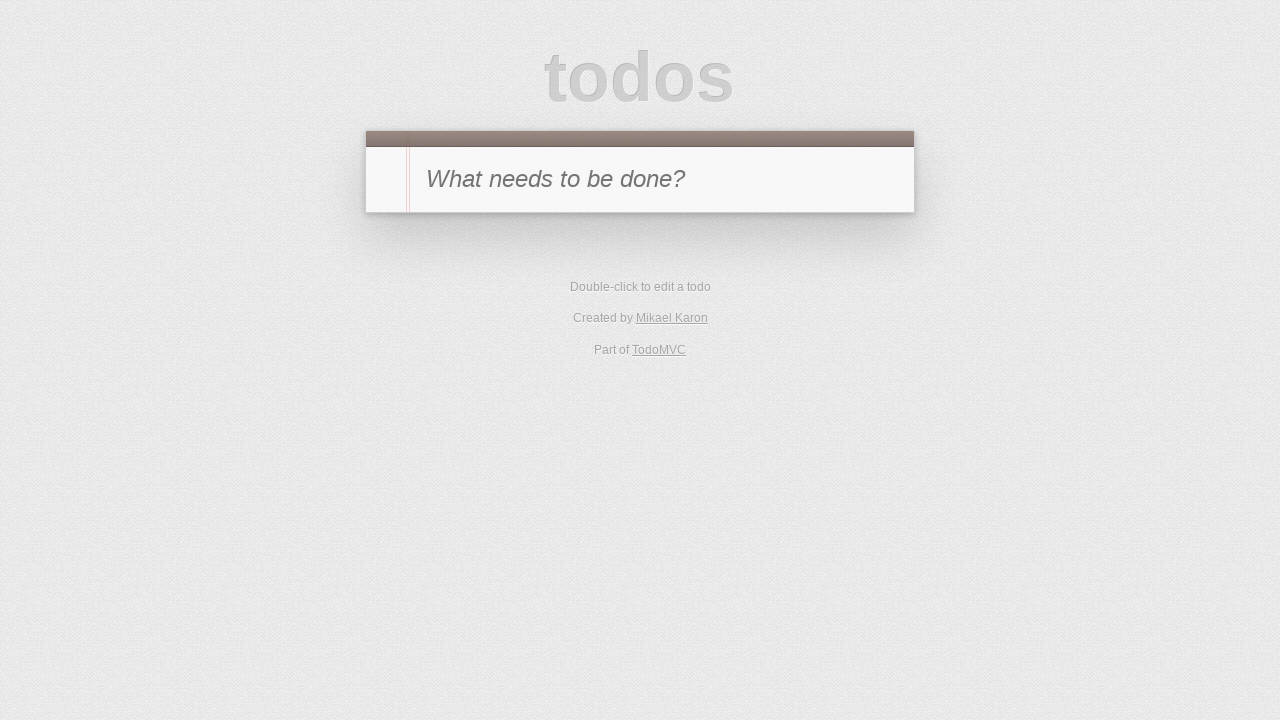

Filled new todo input with '1' on #new-todo
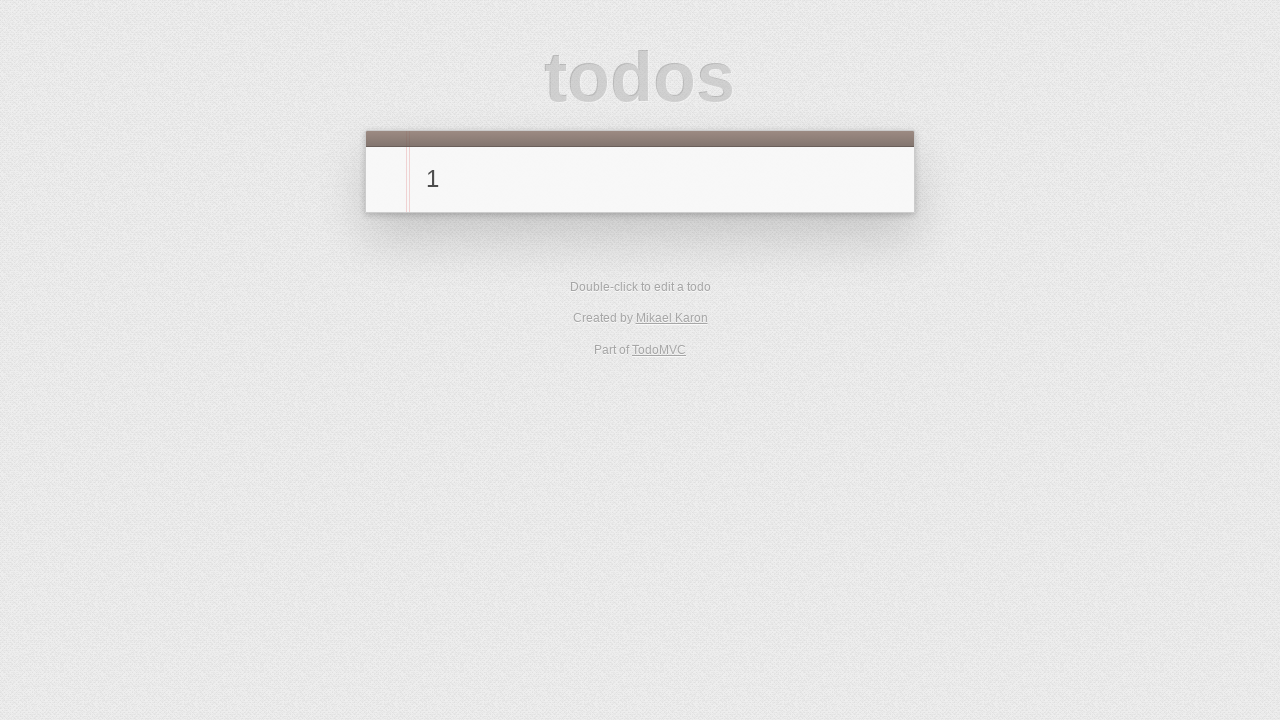

Pressed Enter to add new todo task on #new-todo
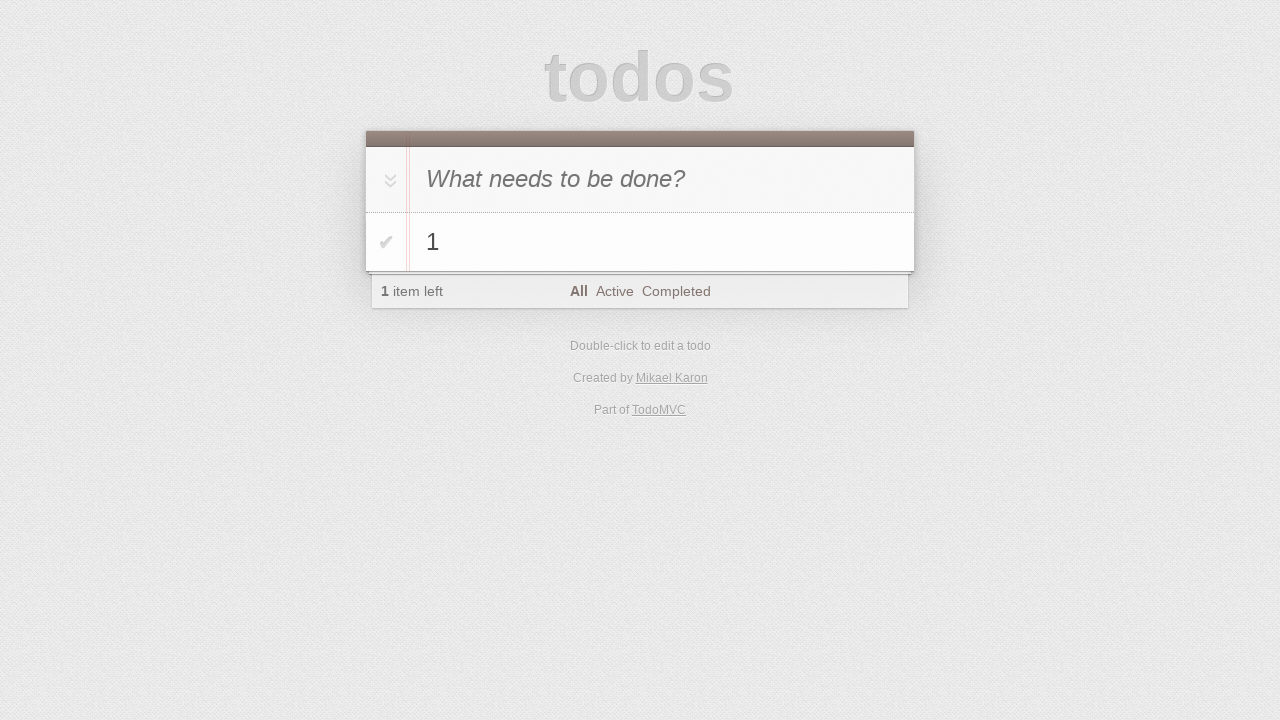

Clicked toggle to mark task as completed at (386, 242) on #todo-list li:has-text('1') .toggle
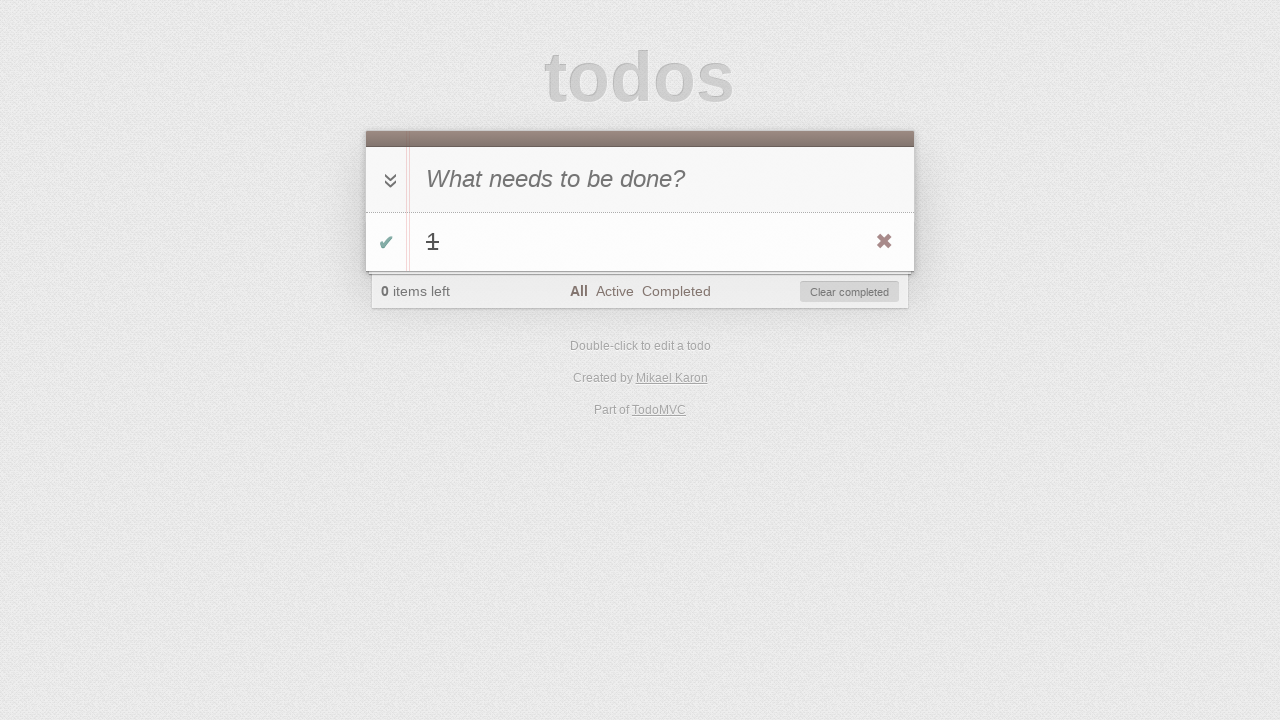

Clicked Completed filter to show only completed tasks at (676, 291) on text=Completed
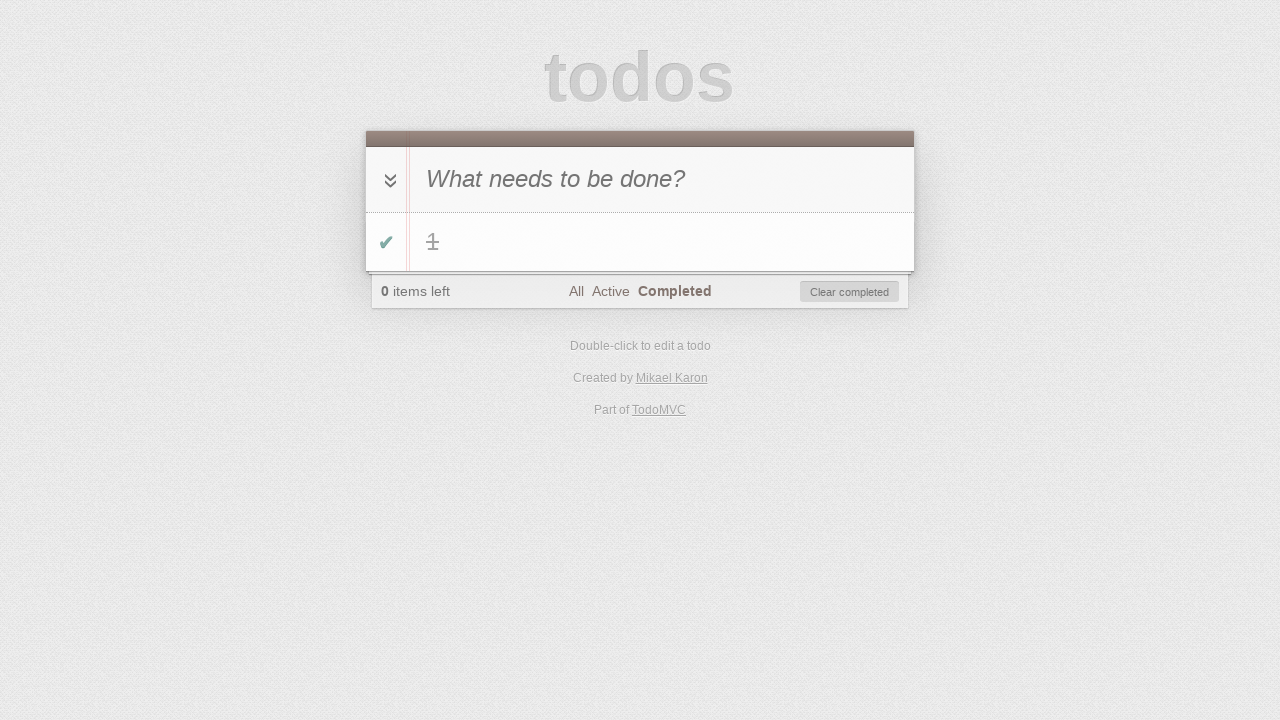

Double-clicked task to enter edit mode at (662, 242) on #todo-list li >> text='1'
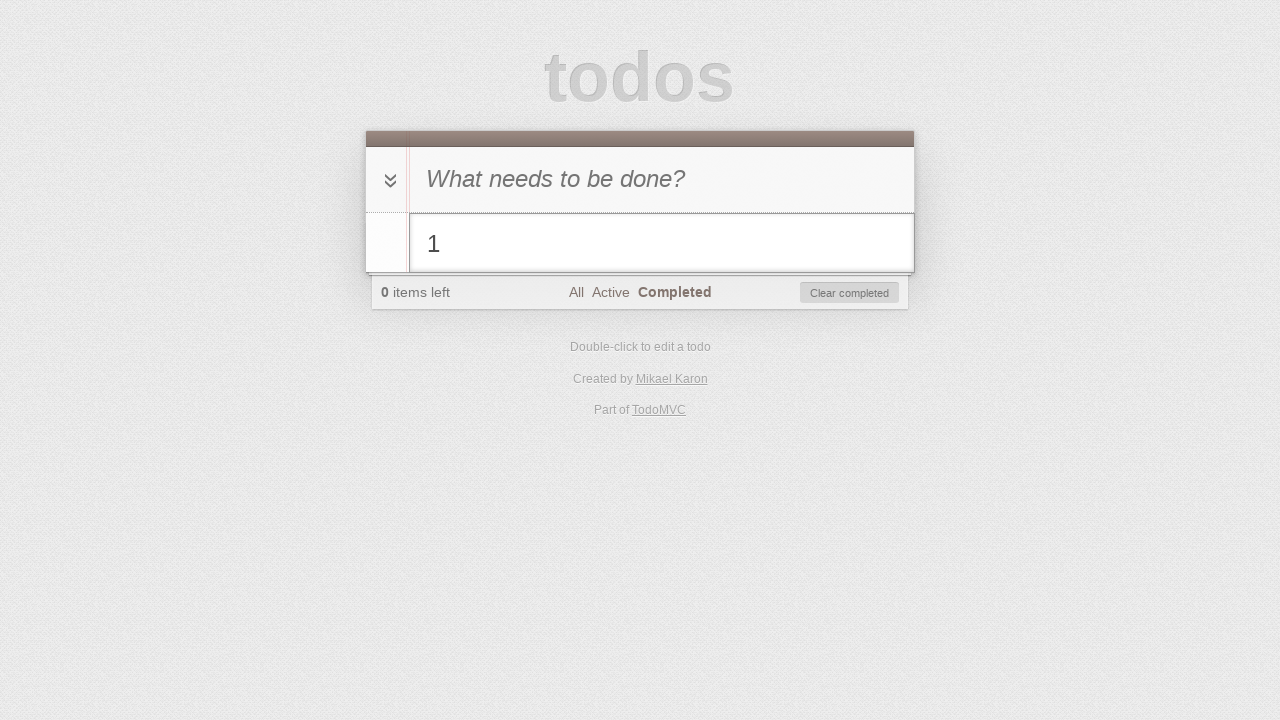

Filled edit field with '1 edited' on #todo-list li.editing .edit
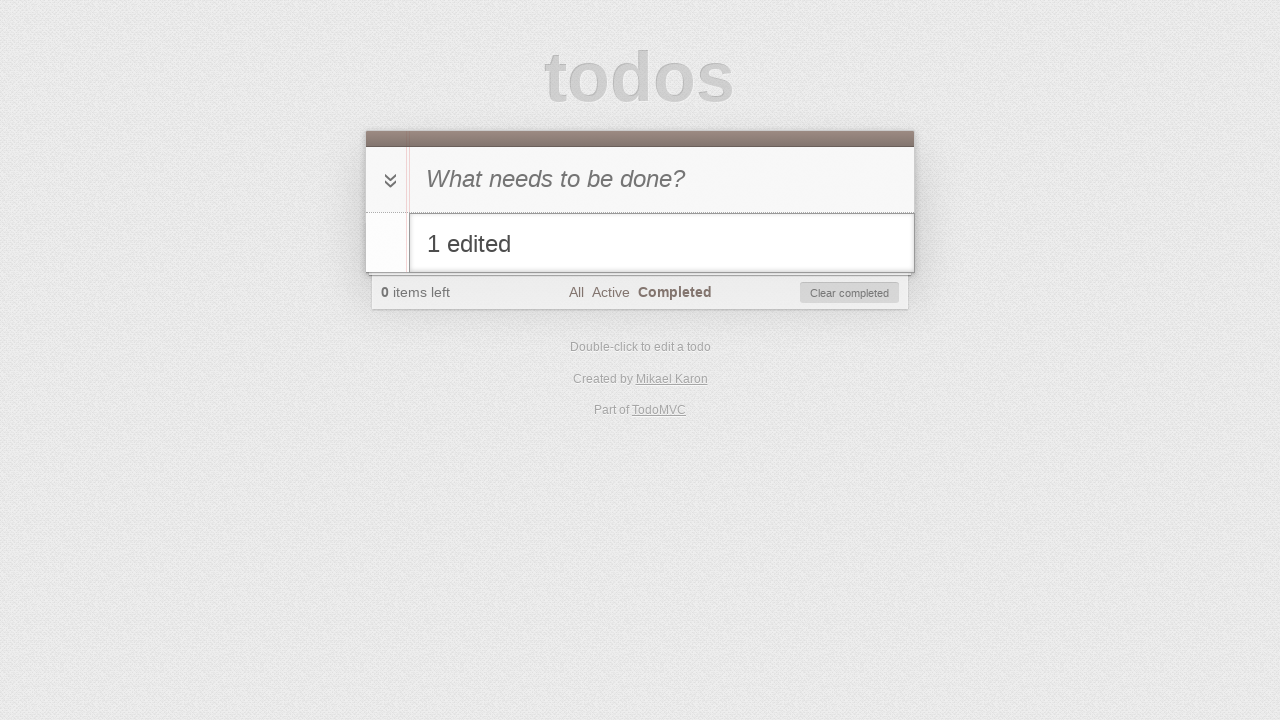

Pressed Tab to save edit and exit edit mode on #todo-list li.editing .edit
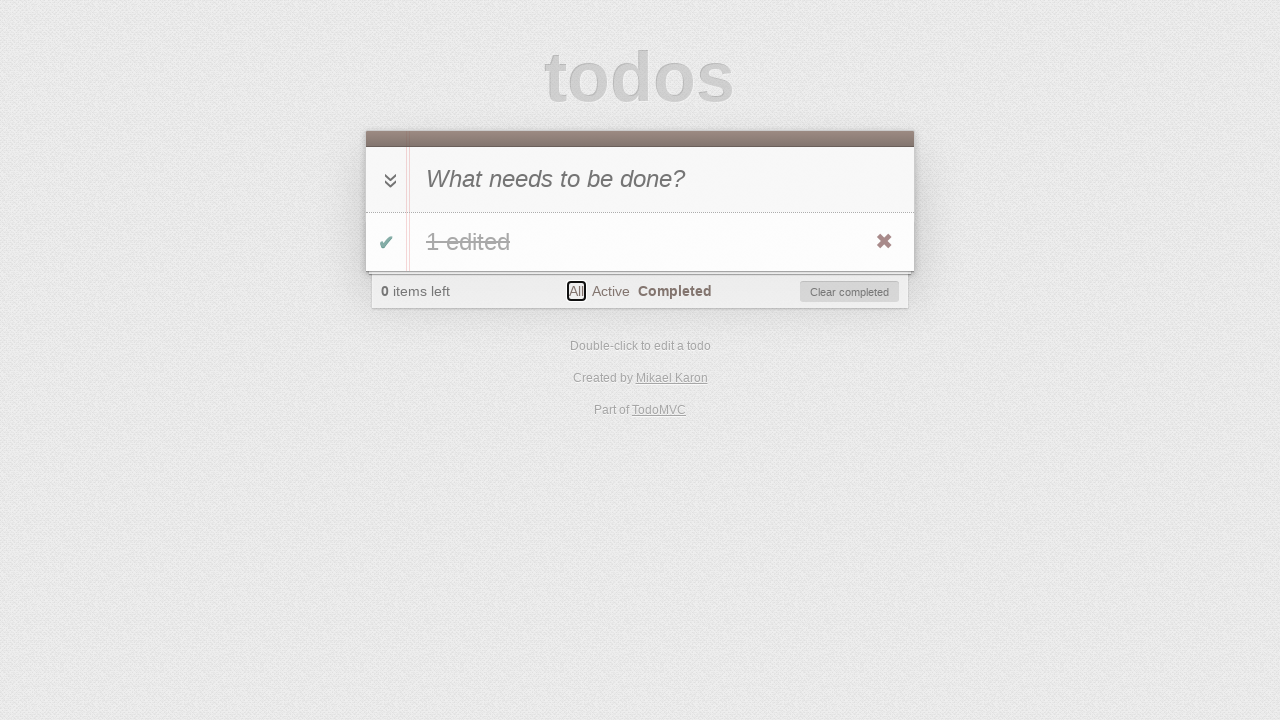

Verified edited task is displayed with text '1 edited'
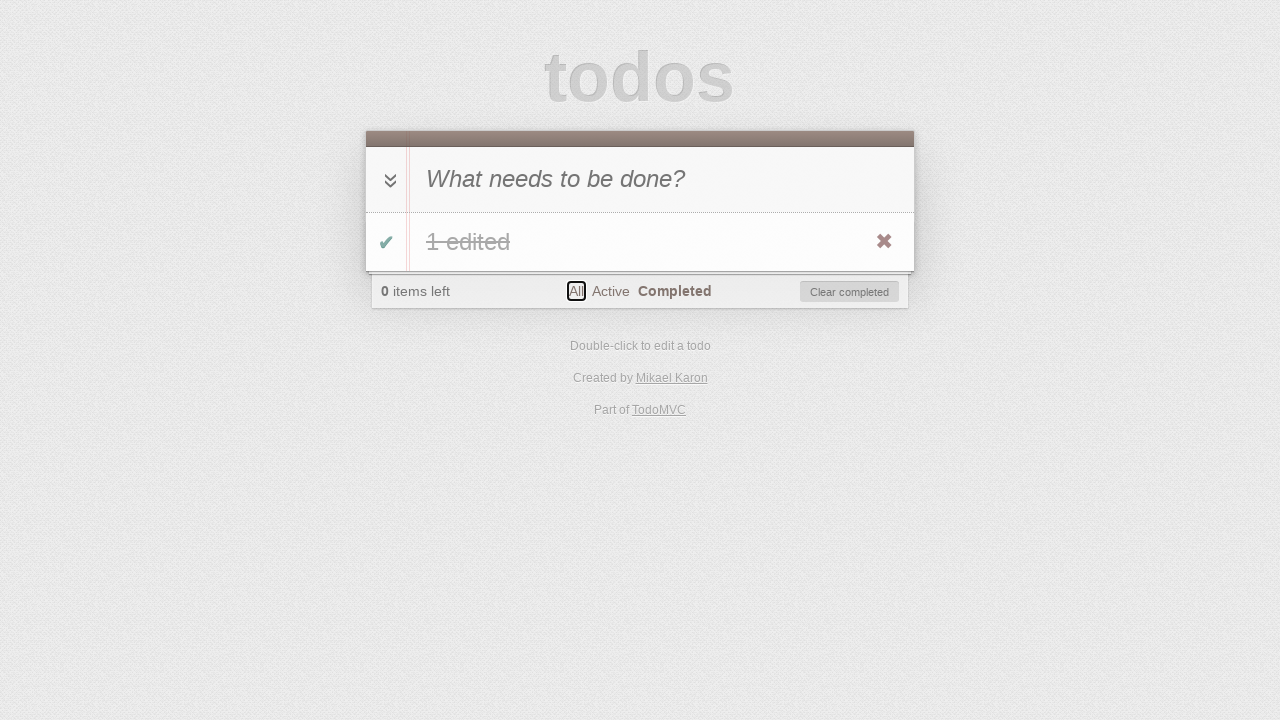

Verified todo count is 0
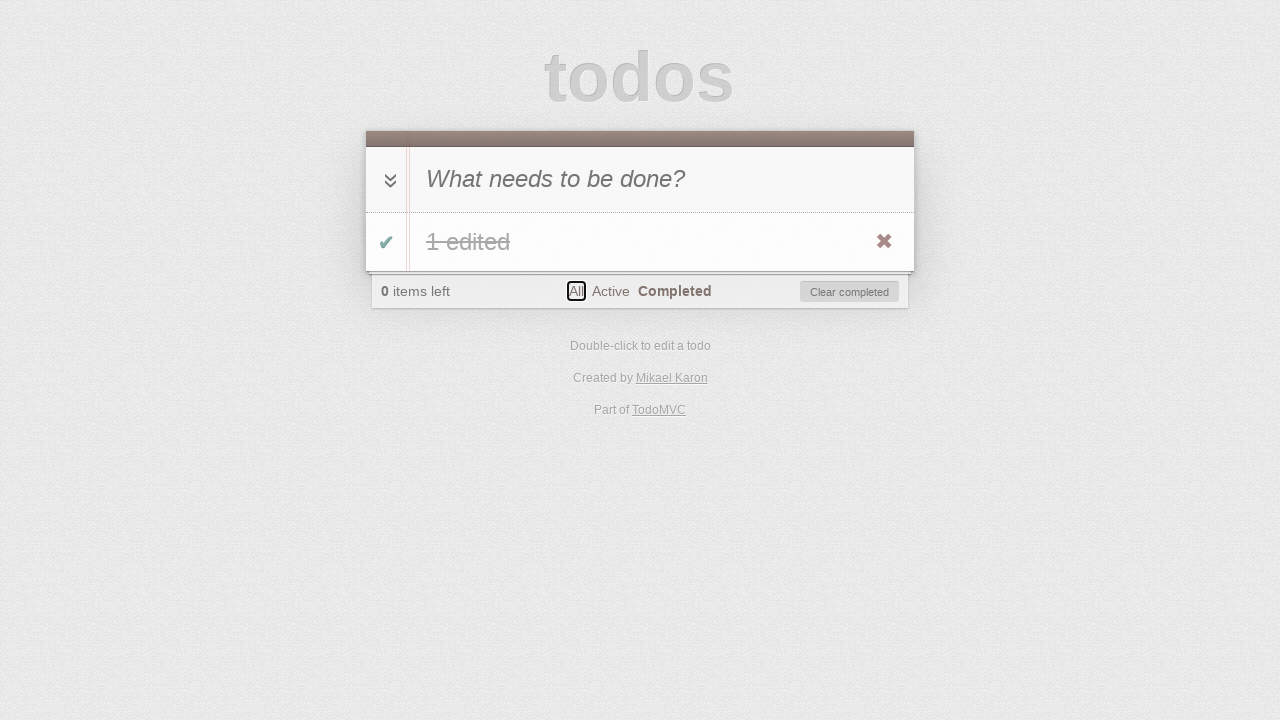

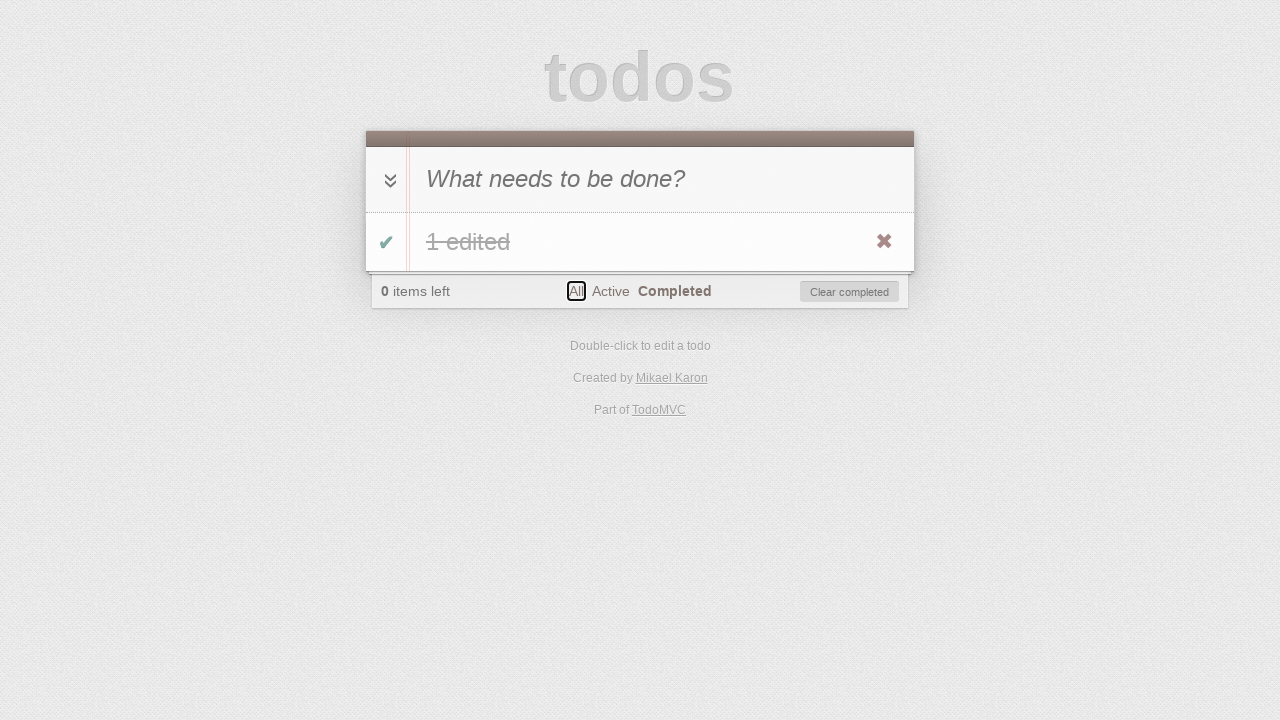